Tests browser navigation methods including navigating to a URL, going back, going forward, and refreshing the page on the nopCommerce demo site.

Starting URL: https://demo.nopcommerce.com

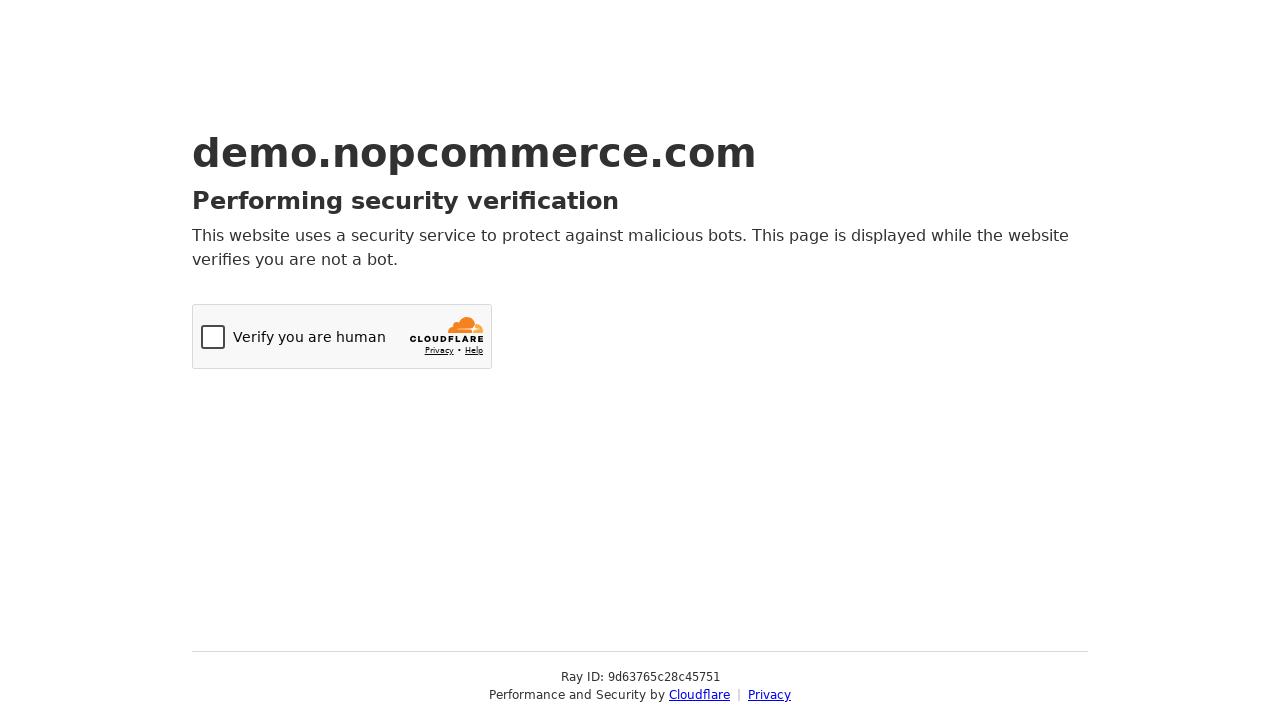

Navigated back from nopCommerce demo site
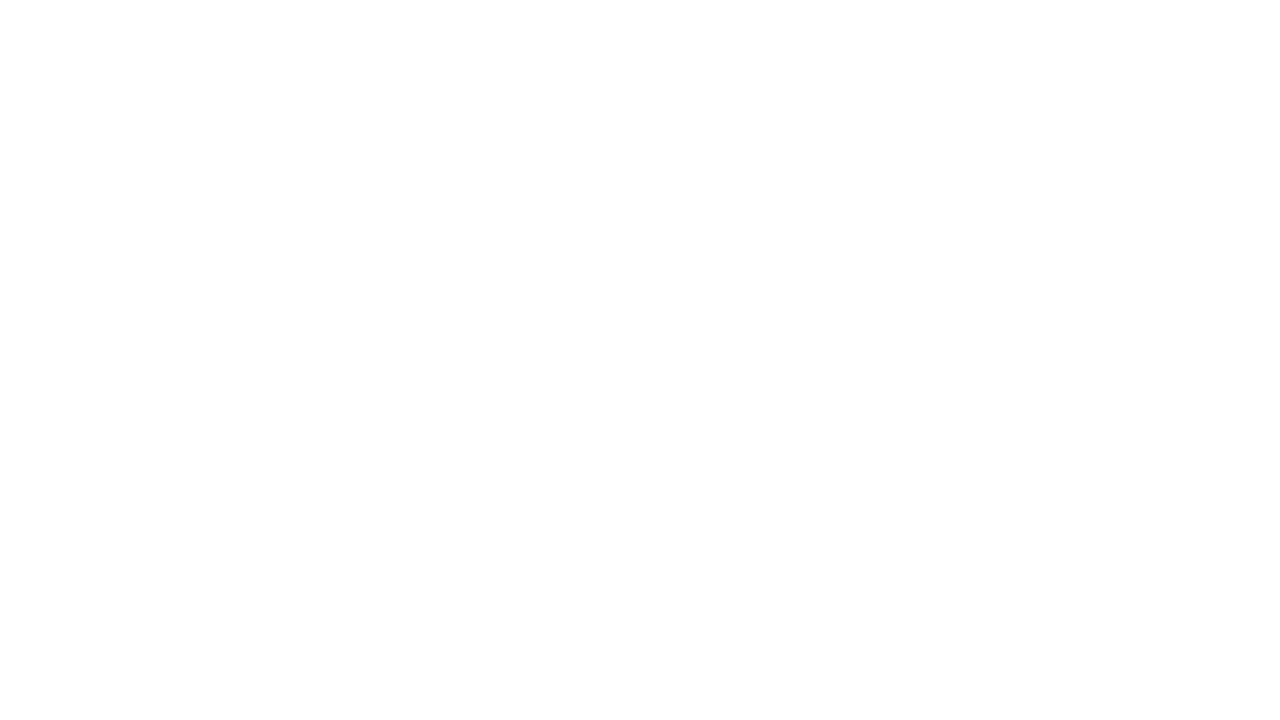

Retrieved URL after back navigation: about:blank
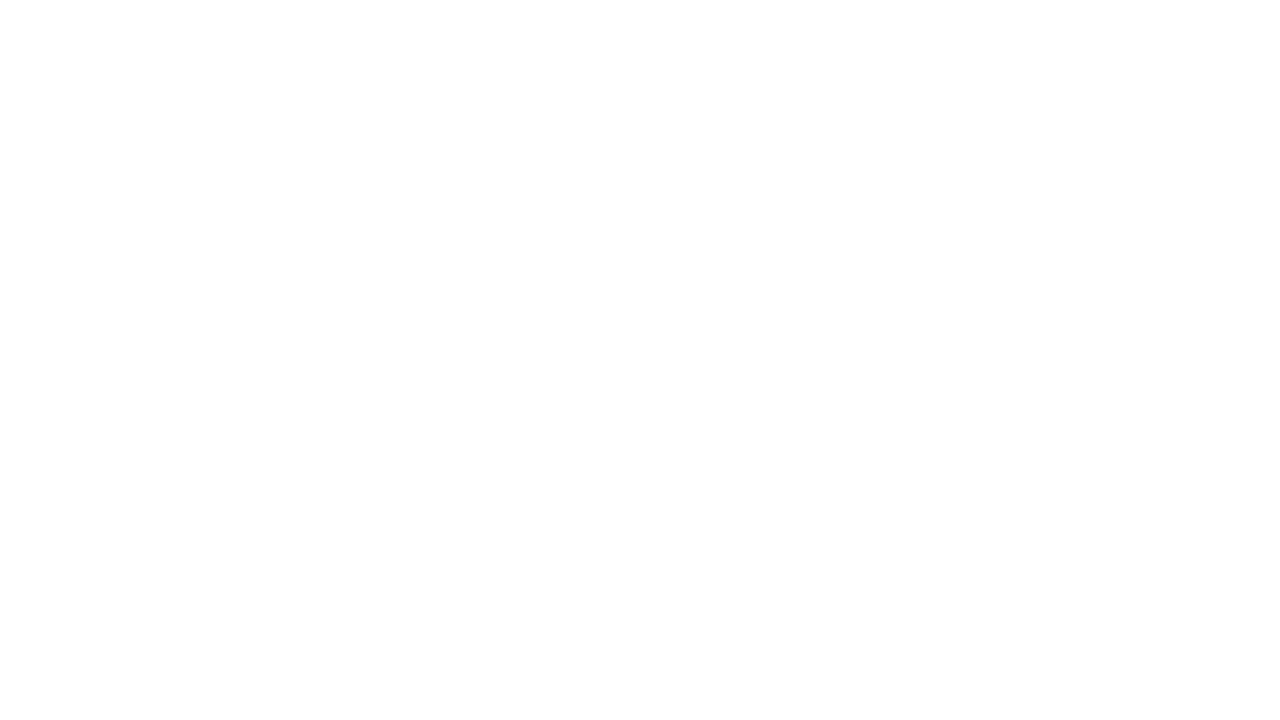

Navigated forward to nopCommerce demo site
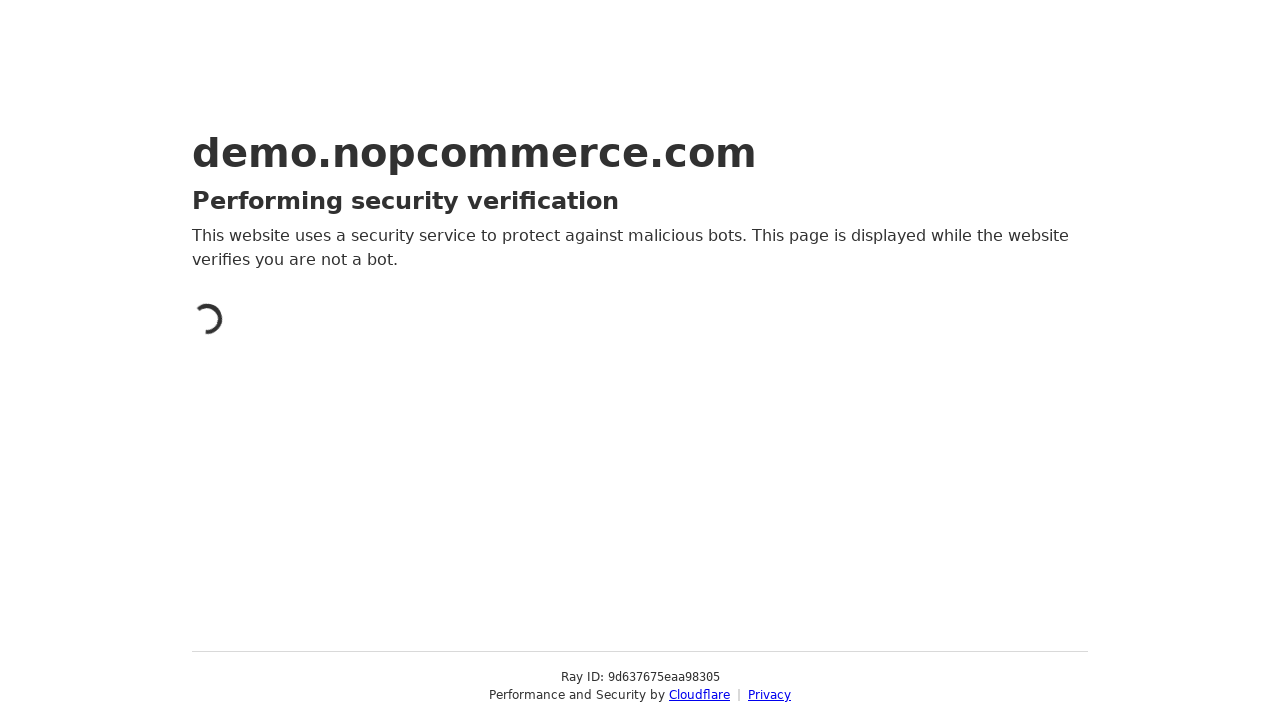

Retrieved URL after forward navigation: https://demo.nopcommerce.com/
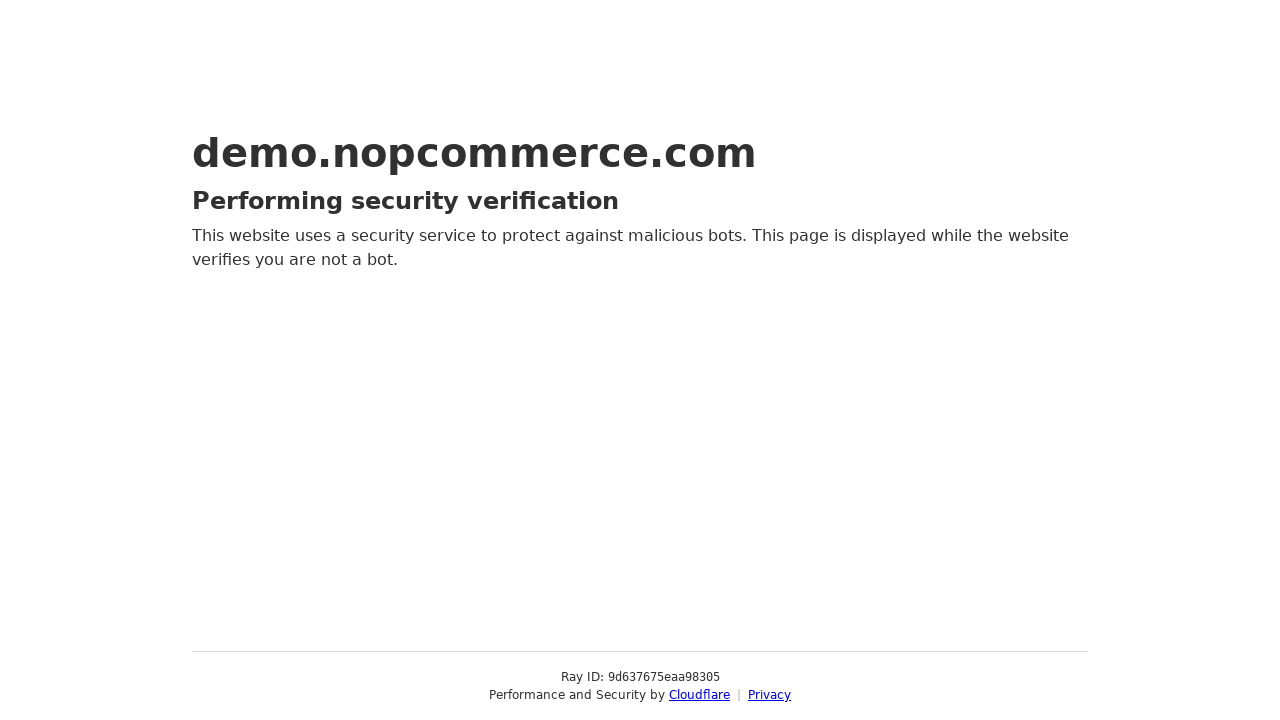

Refreshed the nopCommerce demo site page
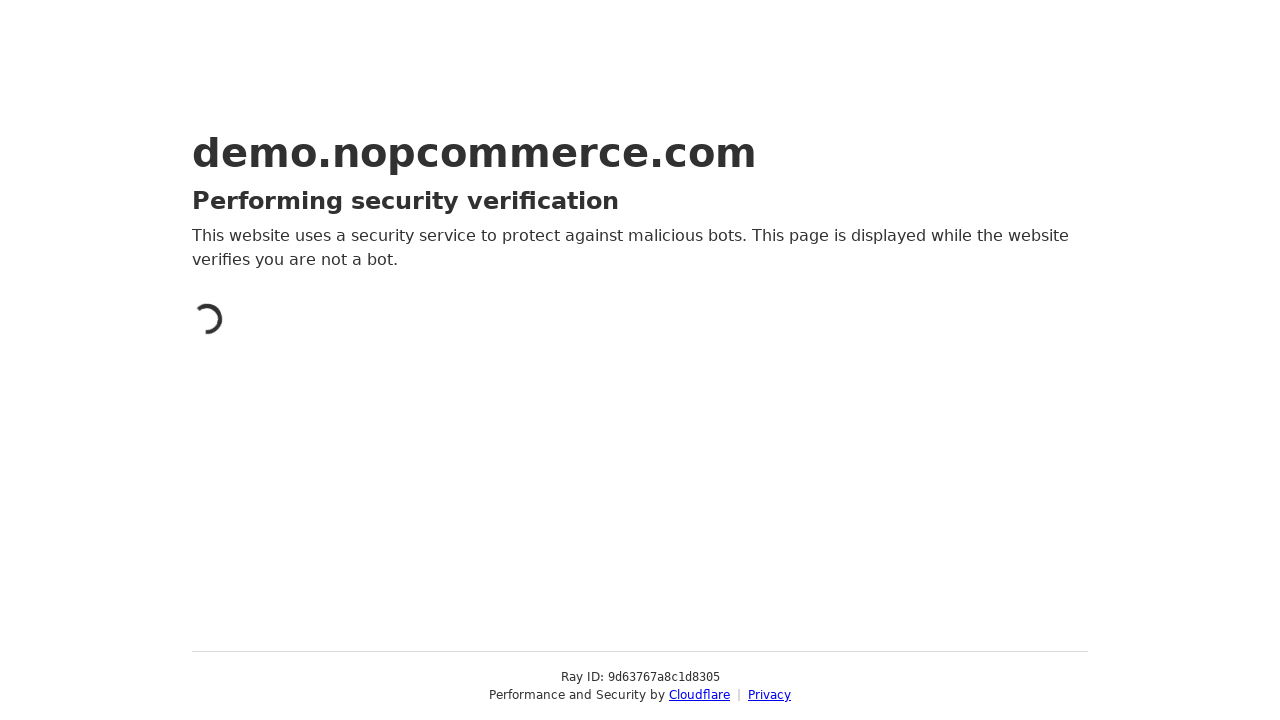

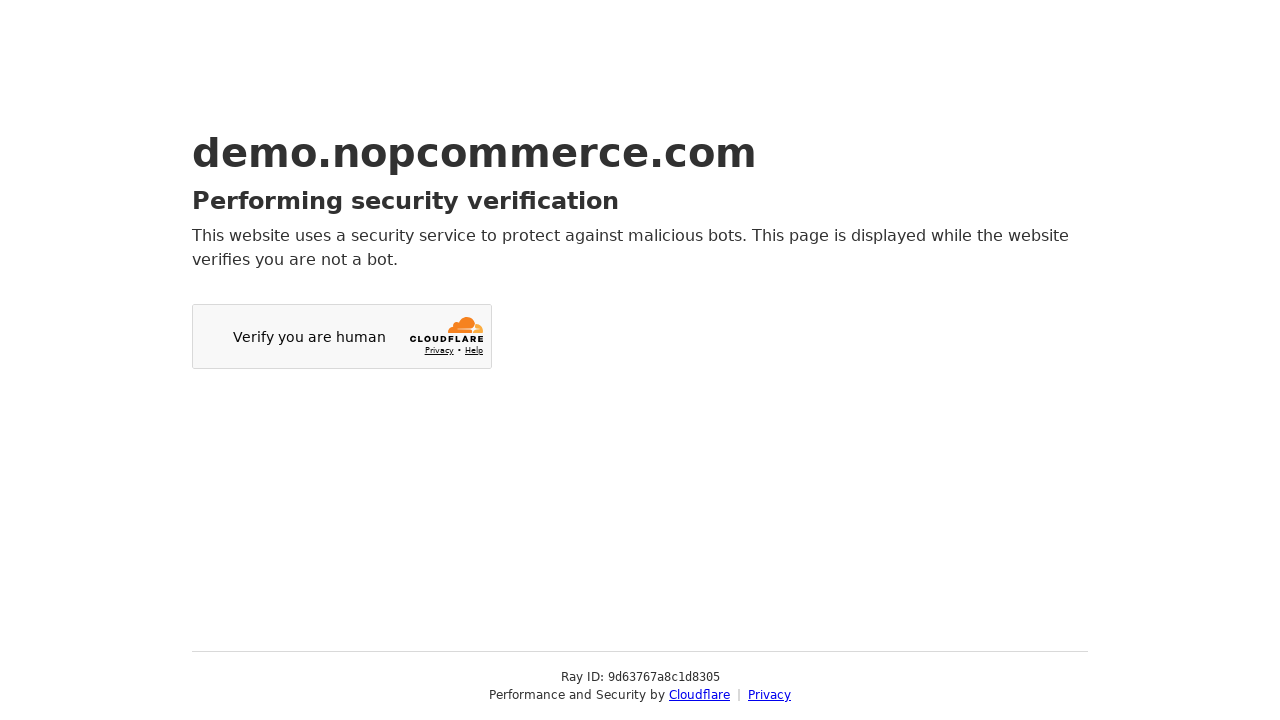